Navigates to AJIO women's shopping page and handles window switching to verify the correct page is loaded

Starting URL: https://www.ajio.com/shop/women

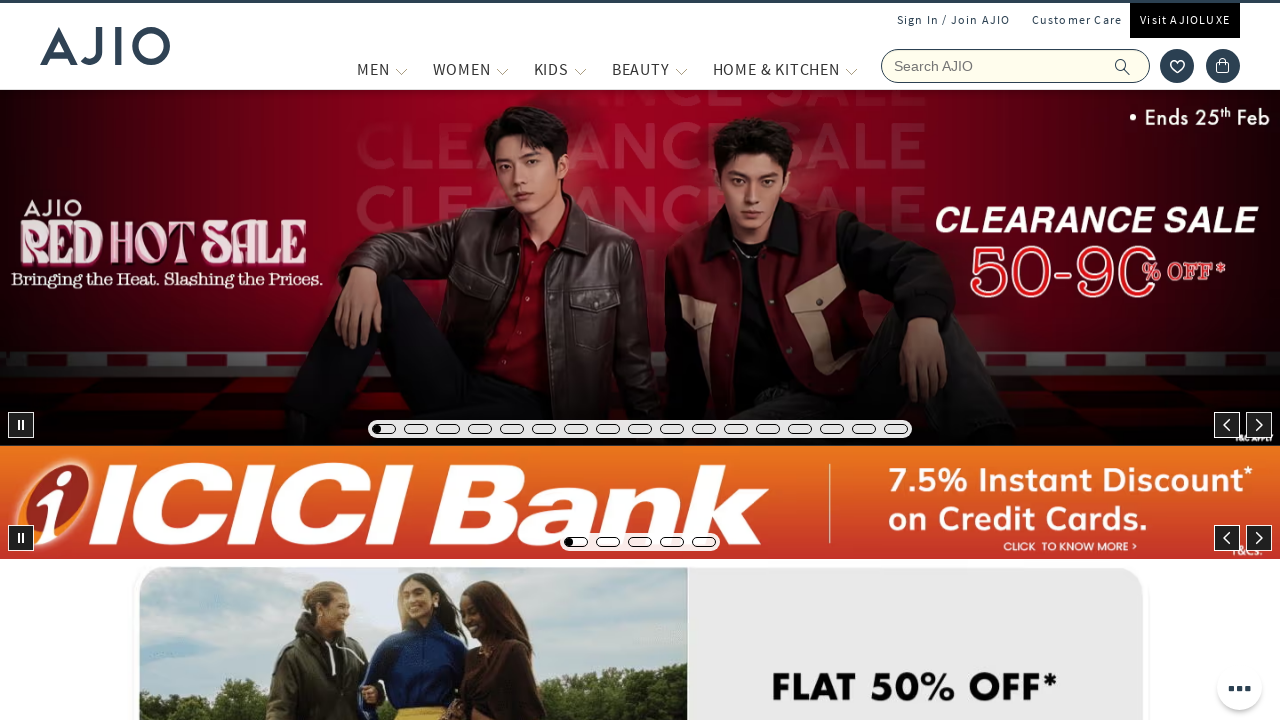

Waited for page to reach networkidle state
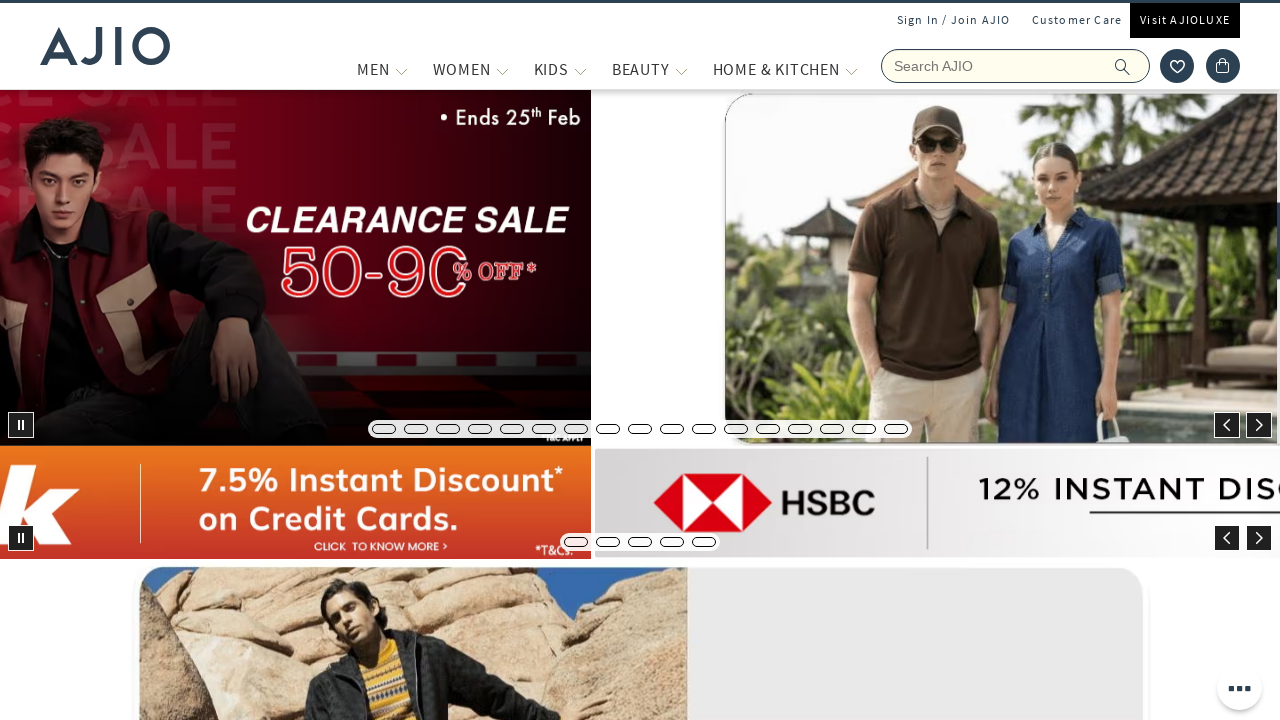

Retrieved all pages/tabs from context
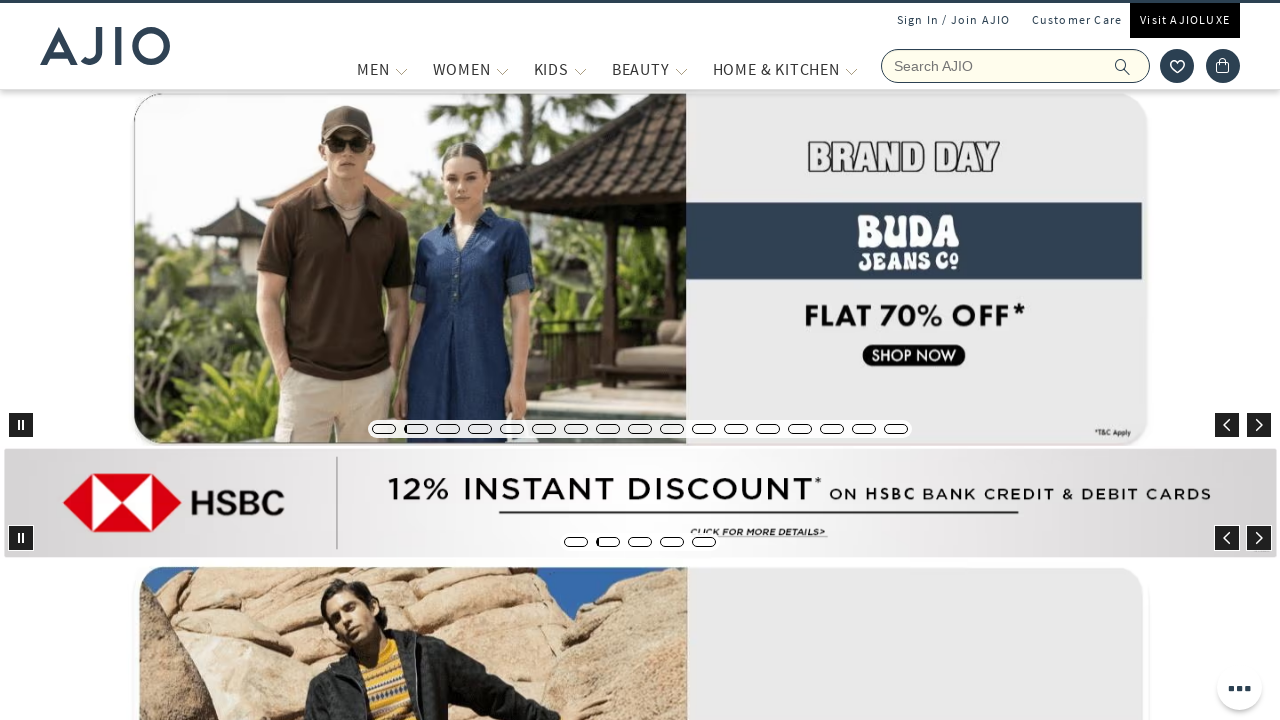

Verified page loaded to domcontentloaded state, AJIO women's page ready
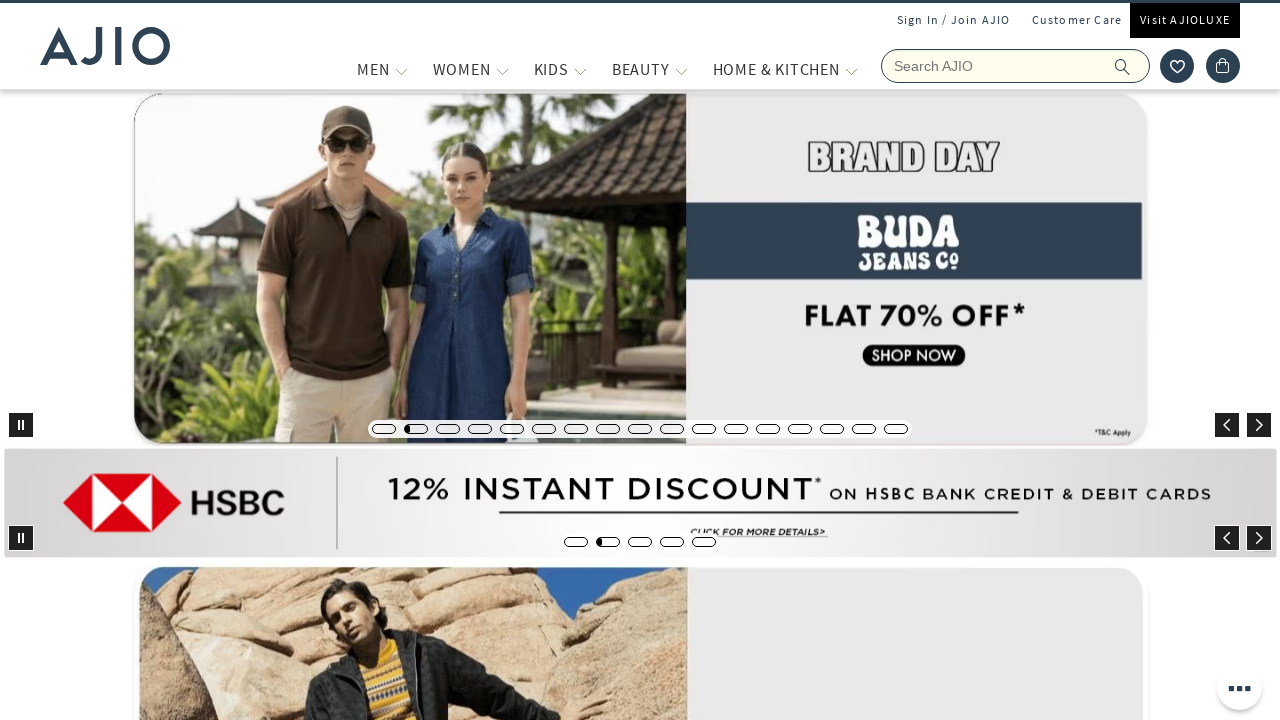

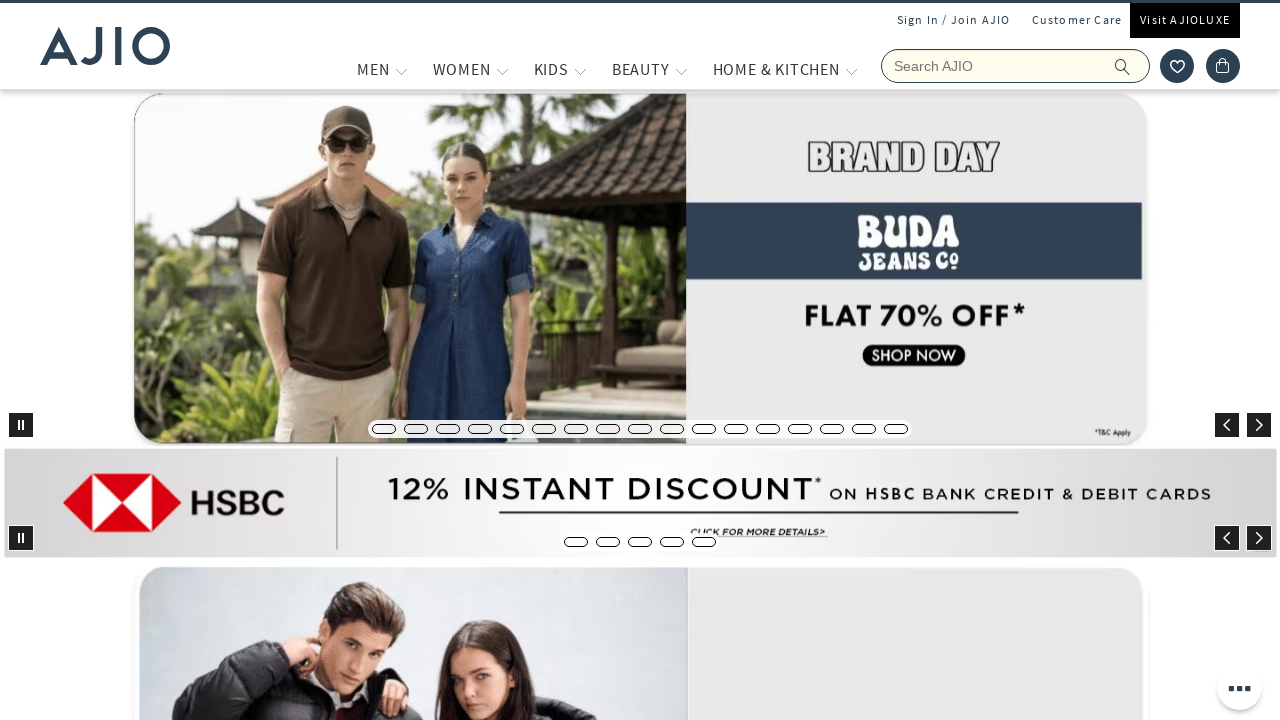